Tests submitting the form with empty input fields and verifies error handling

Starting URL: https://docs.webforj.com/webforj/maskednumberfield?

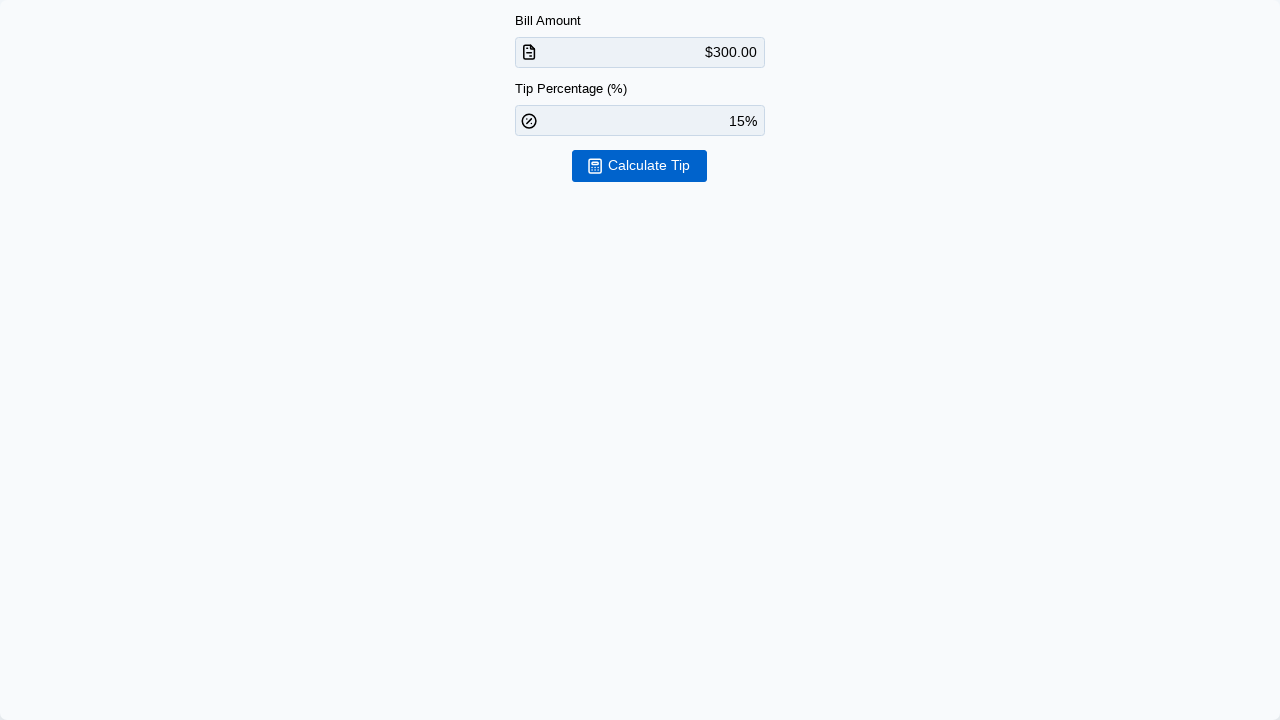

Selected amount field with triple-click at (651, 52) on input >> nth=0
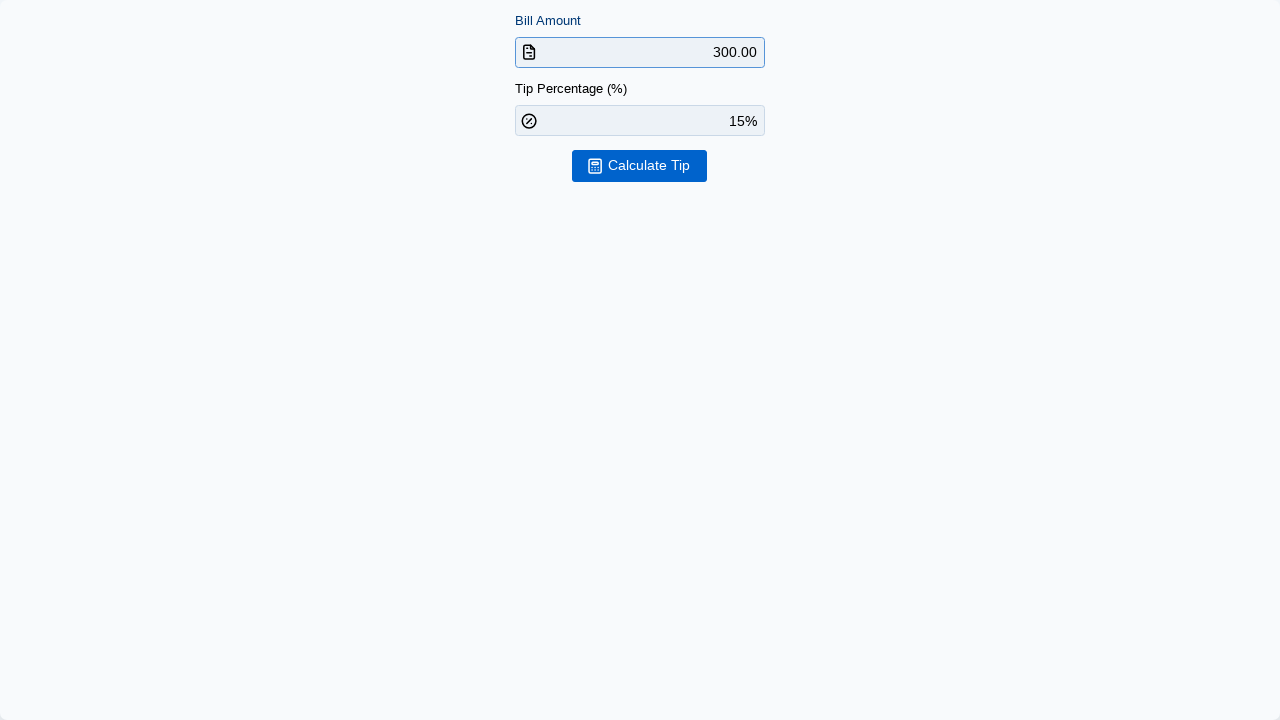

Cleared amount field by pressing Backspace
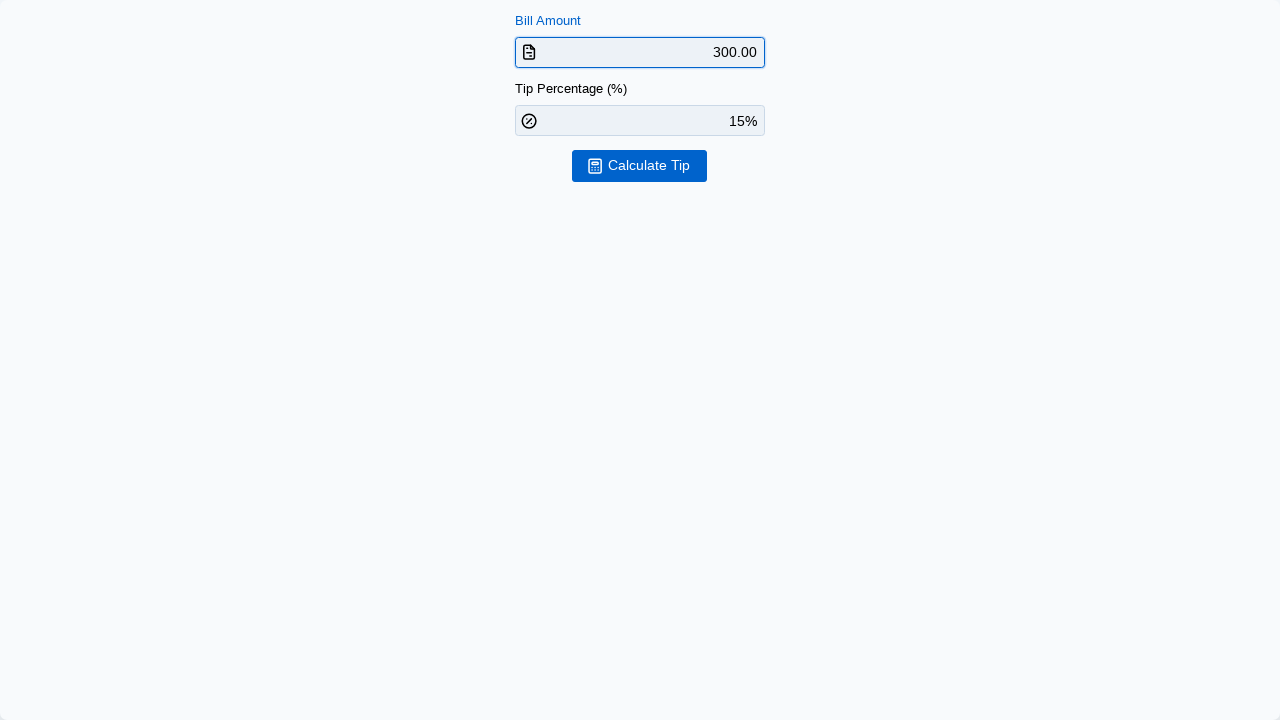

Selected tip percentage field with triple-click at (651, 52) on input >> nth=1
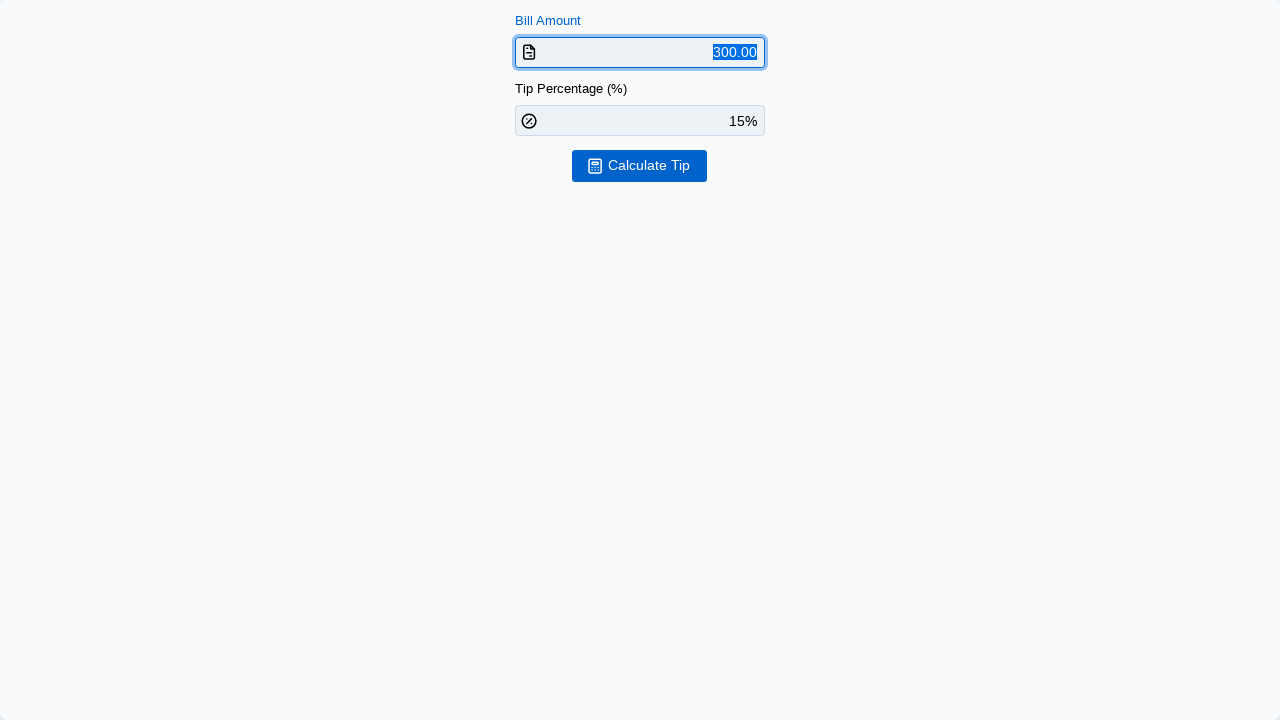

Cleared tip percentage field by pressing Backspace
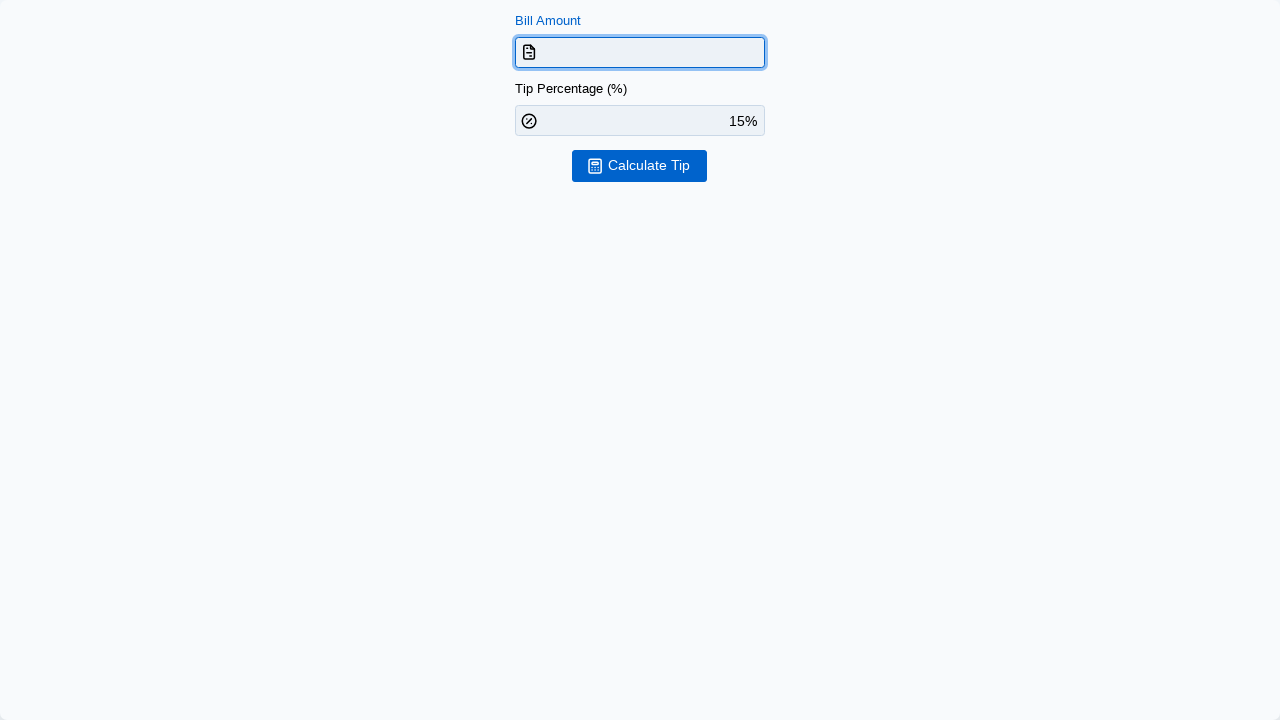

Clicked Calculate Tip button with empty input fields to test error handling at (640, 166) on internal:role=button[name="Calculate Tip"i]
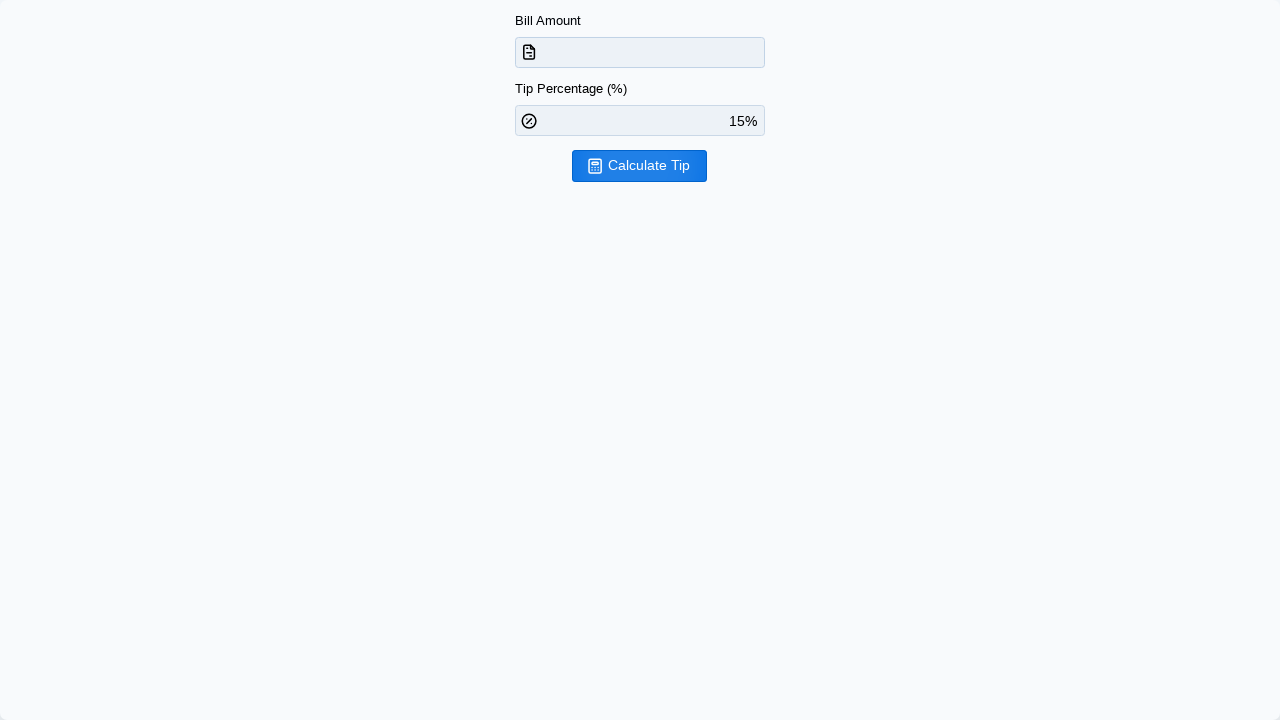

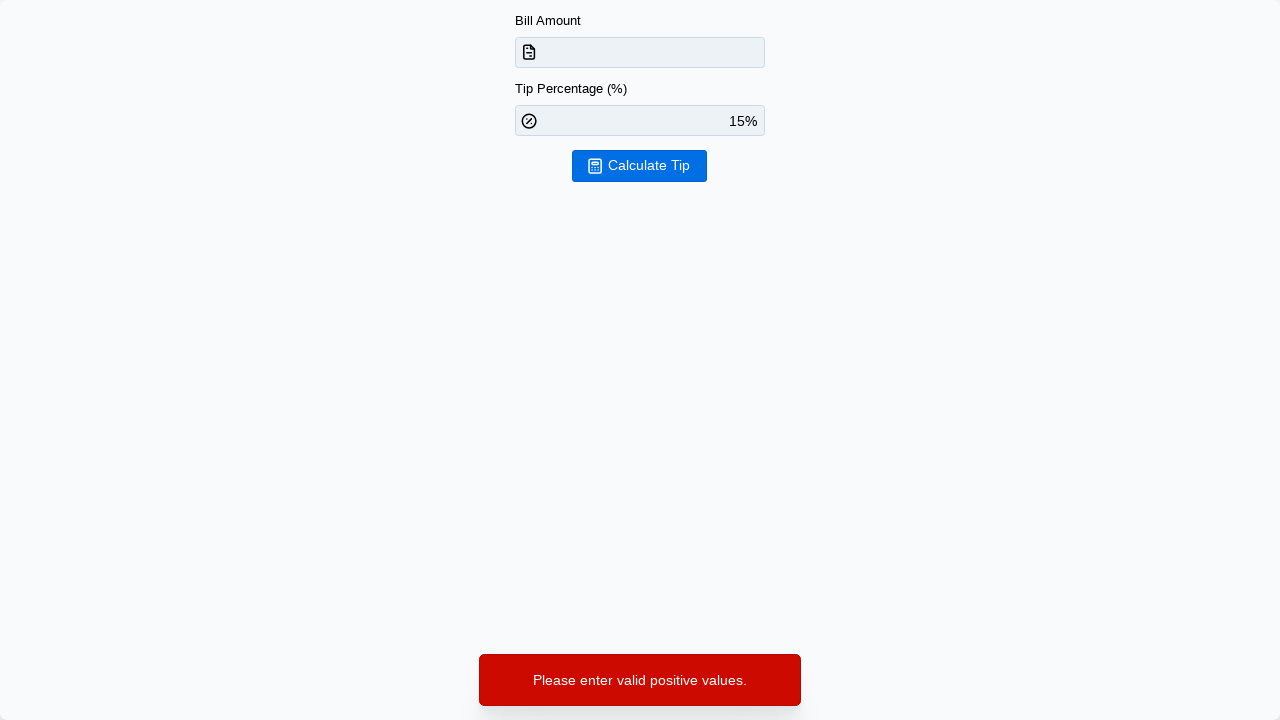